Tests selecting multiple items by clicking and dragging from item 1 to item 15 in a selectable list

Starting URL: https://automationfc.github.io/jquery-selectable/

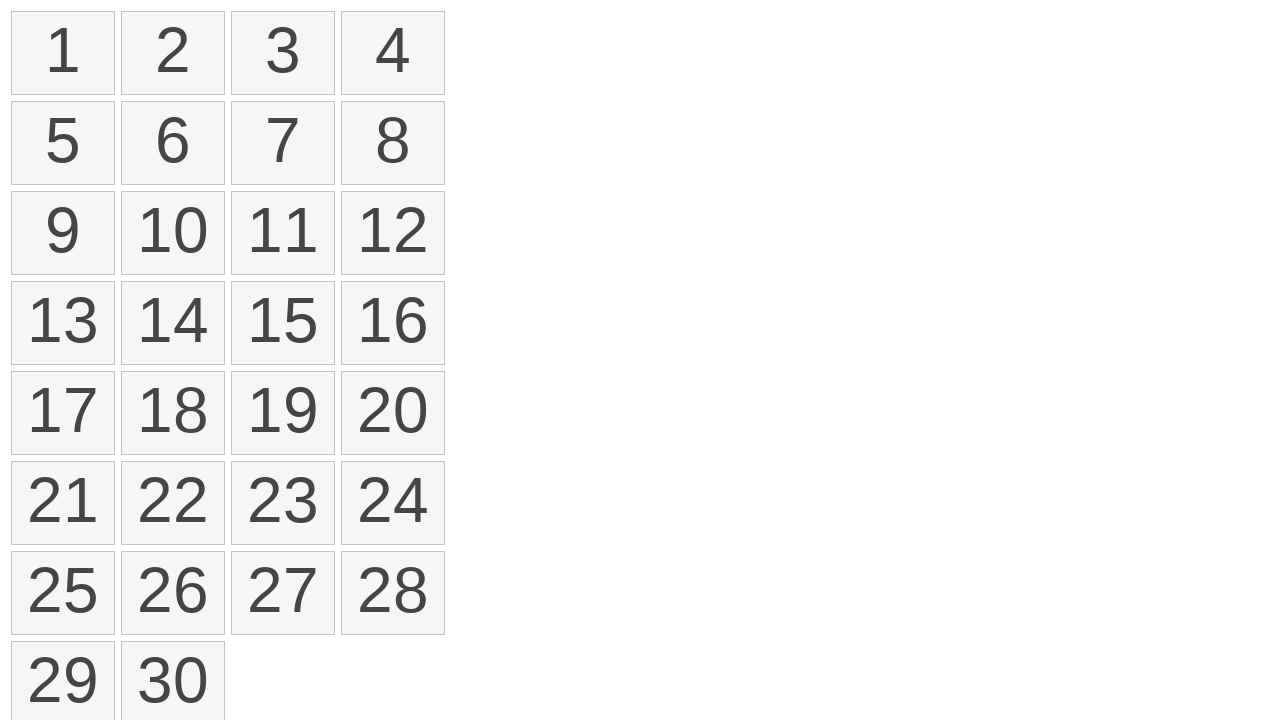

Retrieved all selectable items from the list
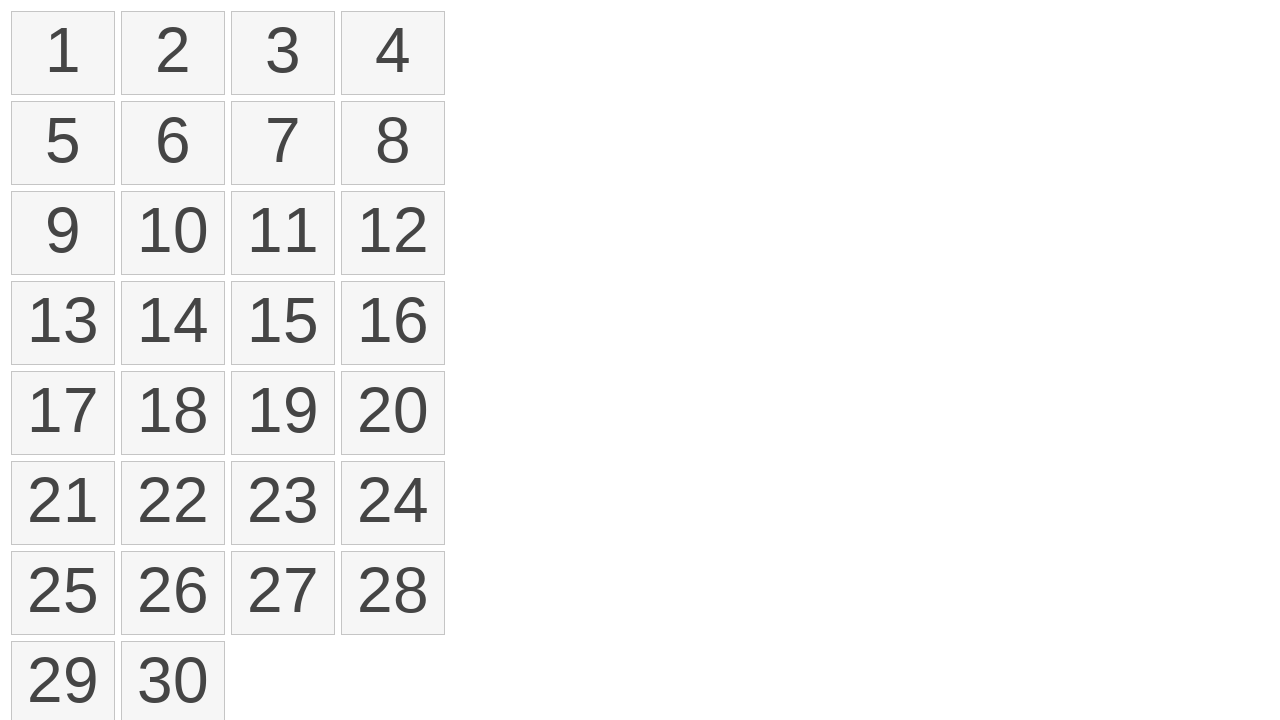

Performed click and drag action from item 1 to item 15 at (283, 323)
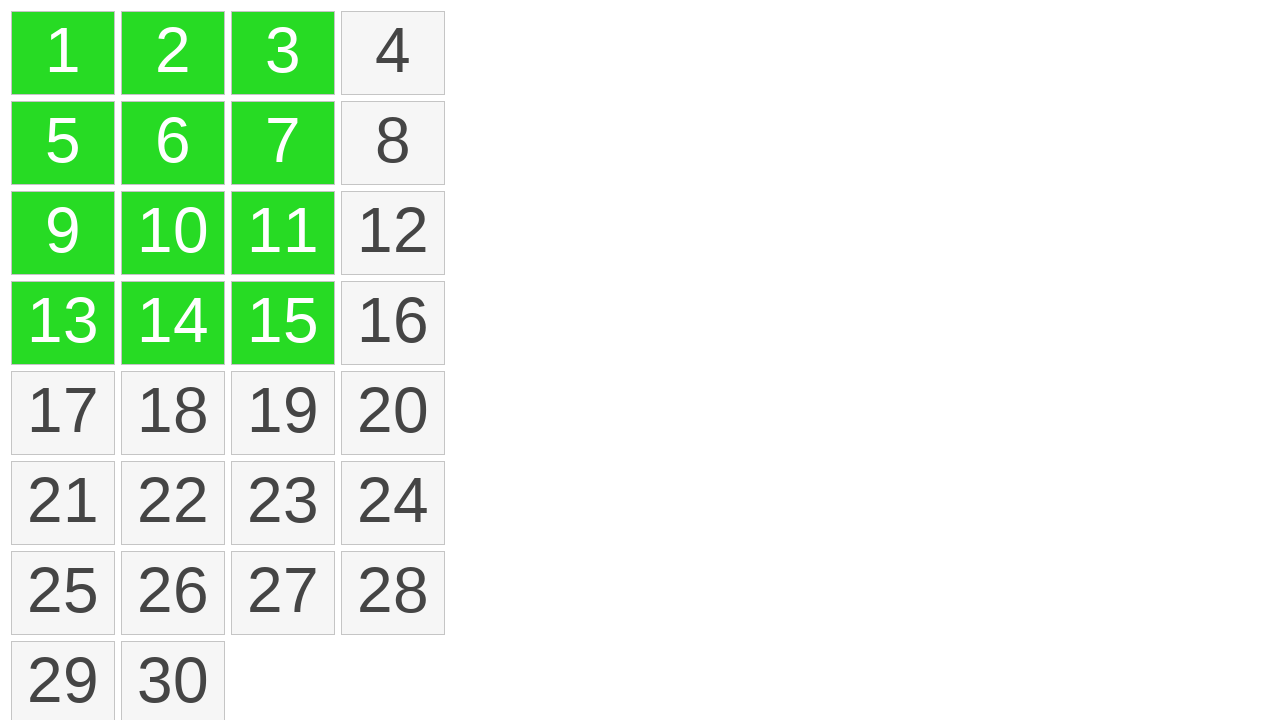

Located all selected items in the list
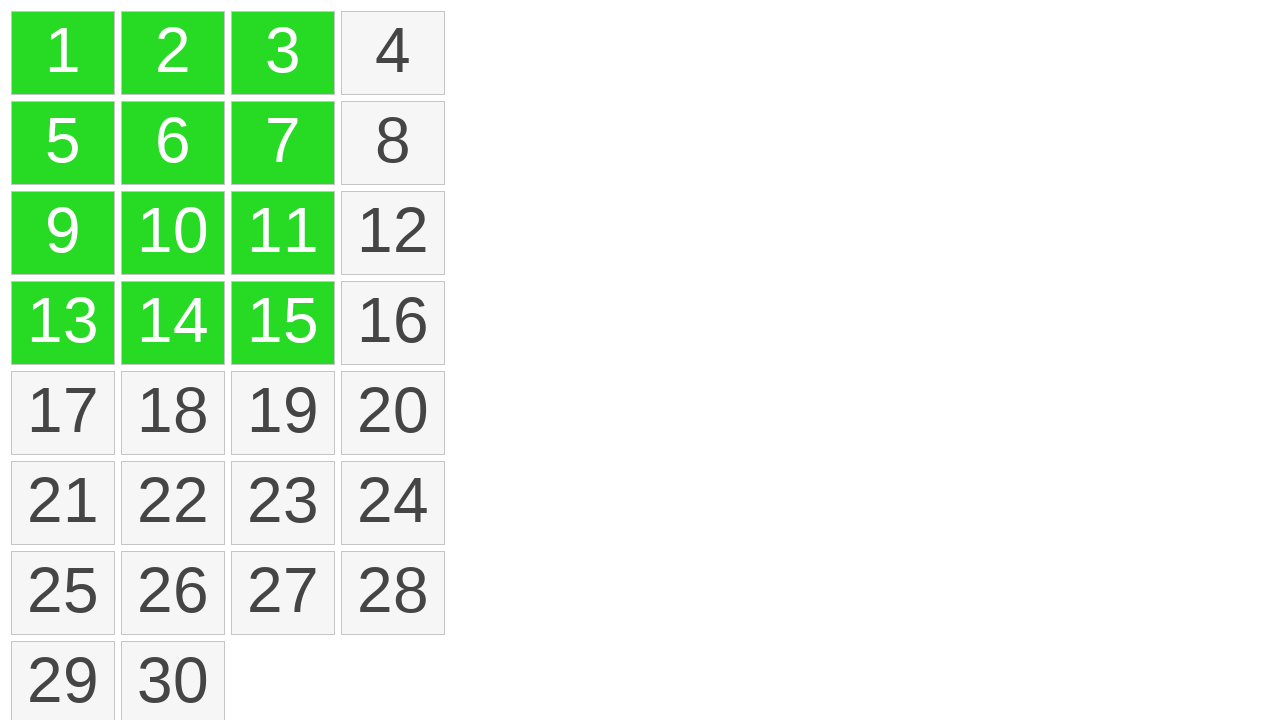

Verified that 12 items are selected
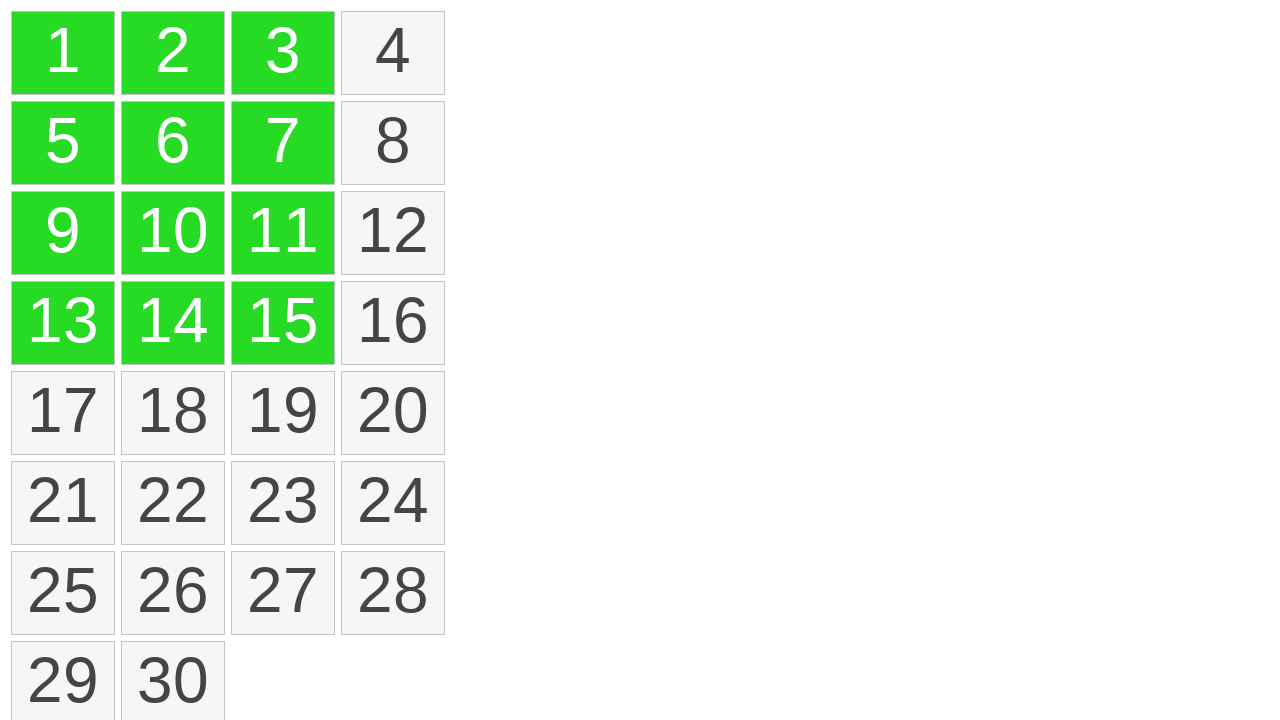

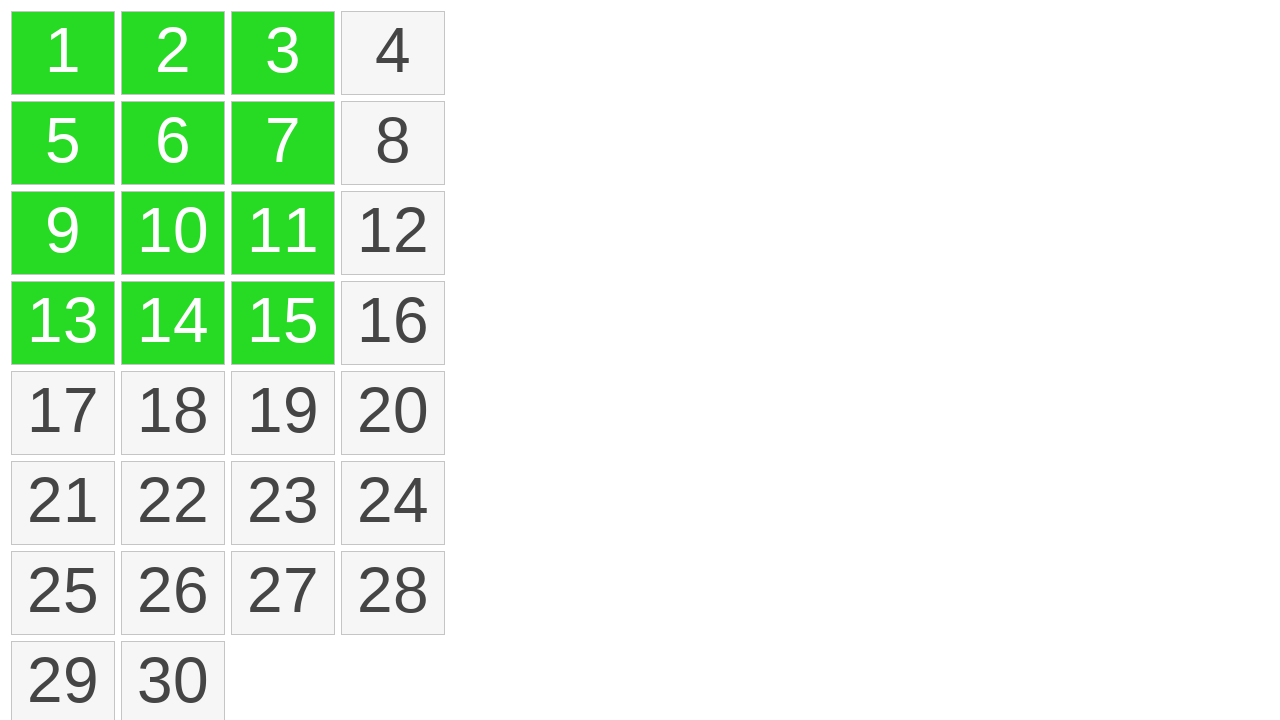